Tests triangle identifier with non-numeric input in side 2 field, expecting an error message

Starting URL: https://testpages.eviltester.com/styled/apps/triangle/triangle001.html

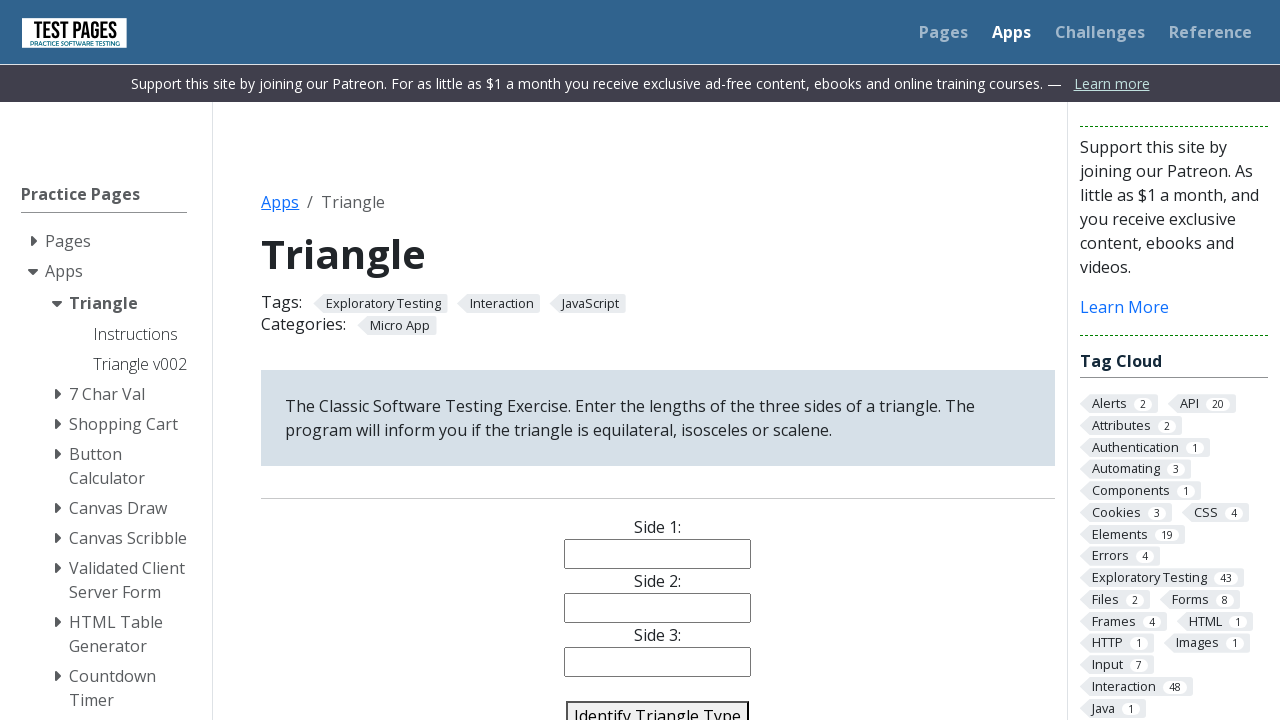

Filled side 1 field with valid number '2' on #side1
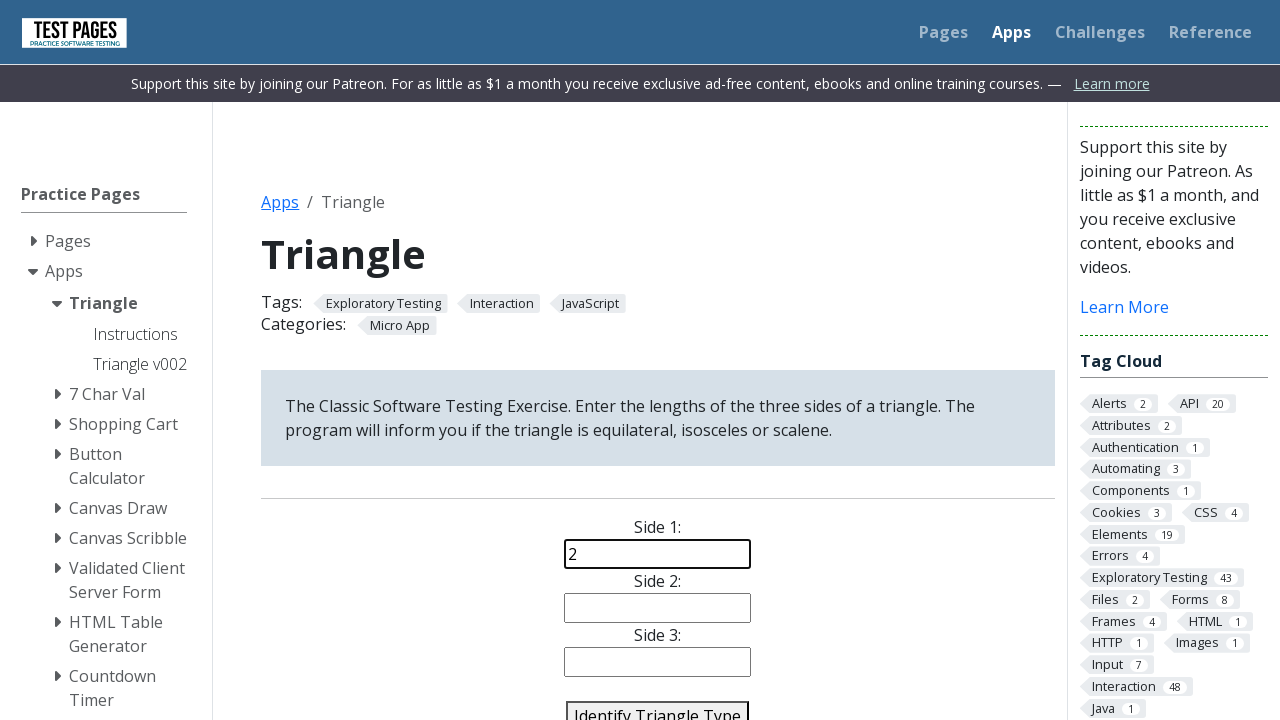

Filled side 2 field with non-numeric value 'a' on #side2
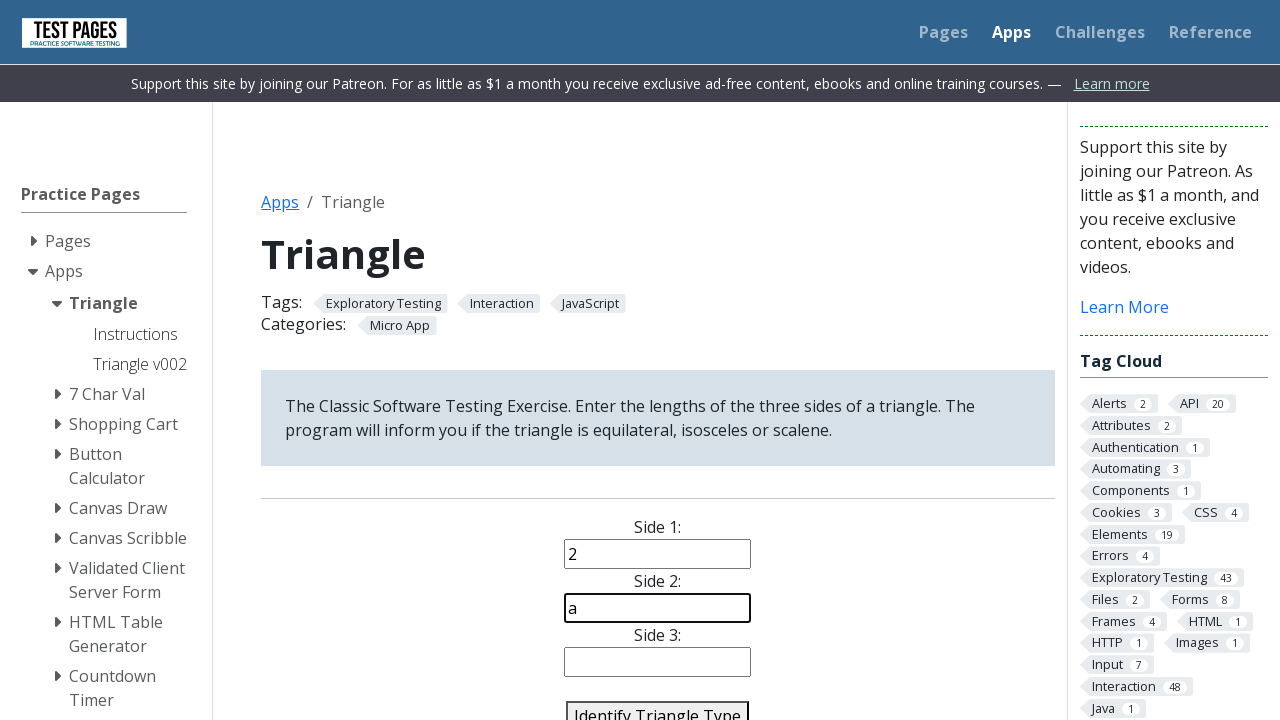

Filled side 3 field with valid number '2' on #side3
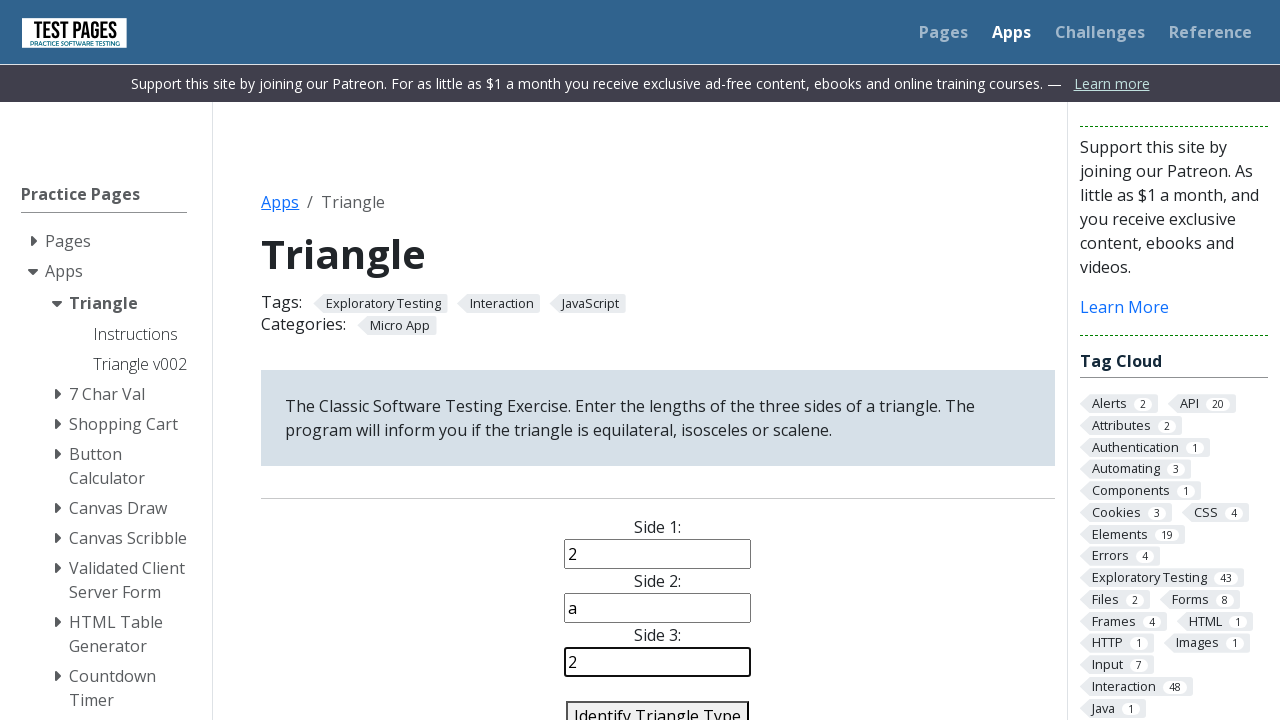

Clicked identify triangle button at (658, 705) on #identify-triangle-action
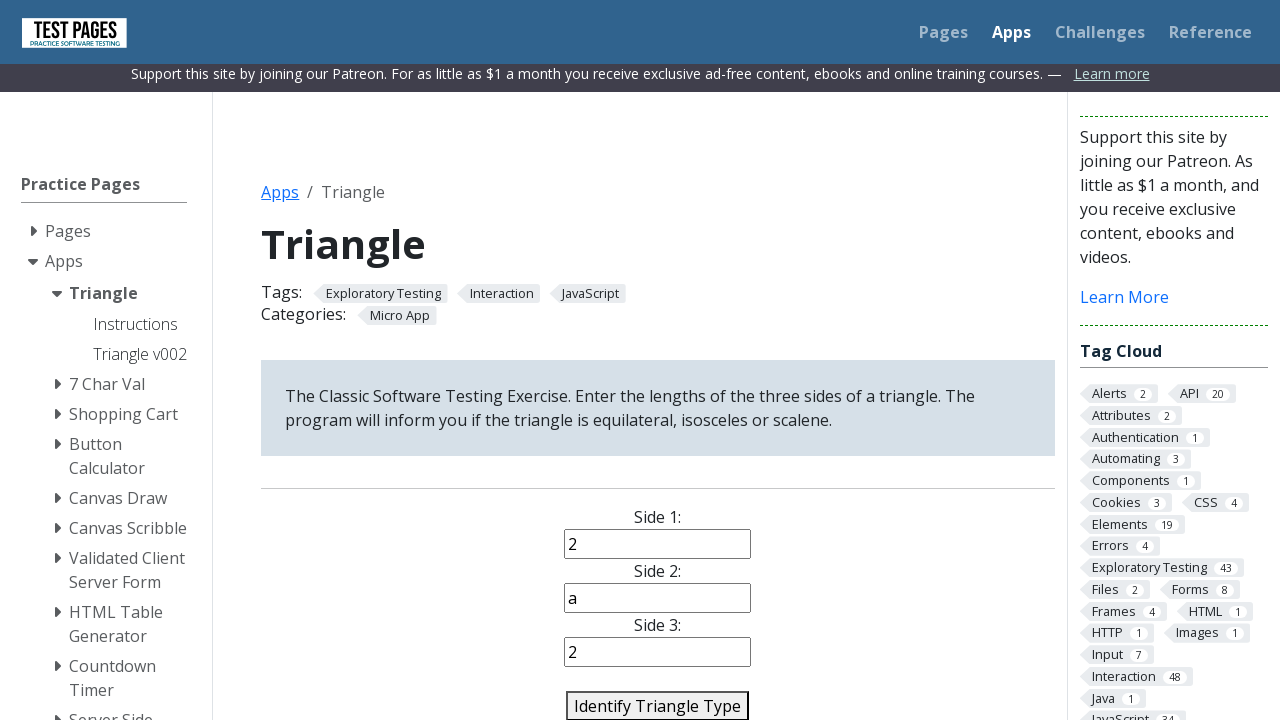

Triangle type result element appeared
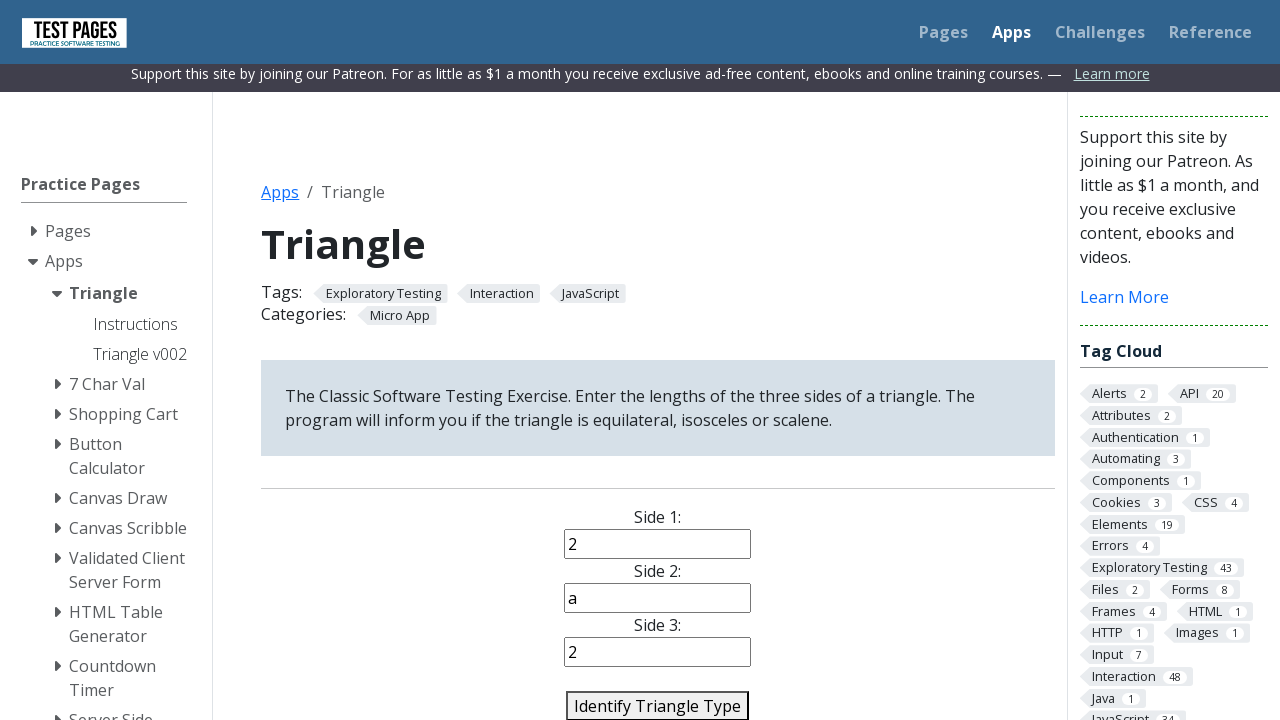

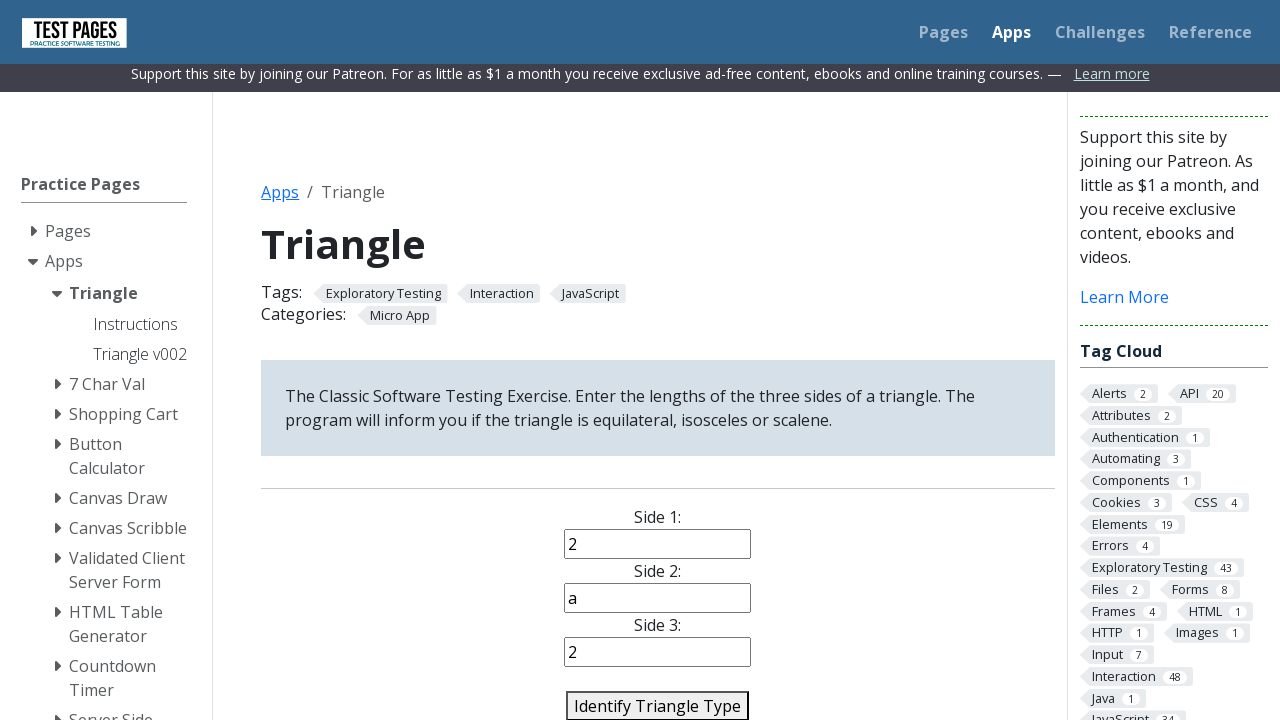